Tests opting out of A/B tests by adding an opt-out cookie after visiting the page, then refreshing to verify the page shows "No A/B Test" heading.

Starting URL: http://the-internet.herokuapp.com/abtest

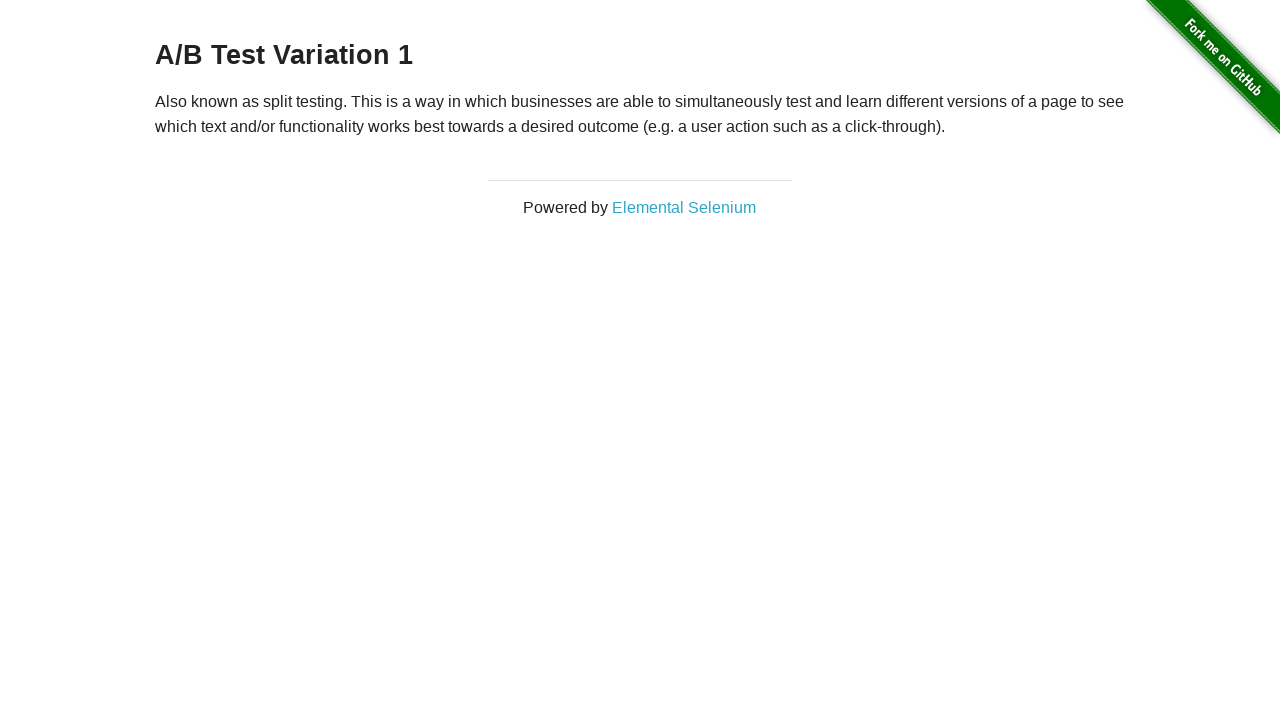

Retrieved initial heading text from page
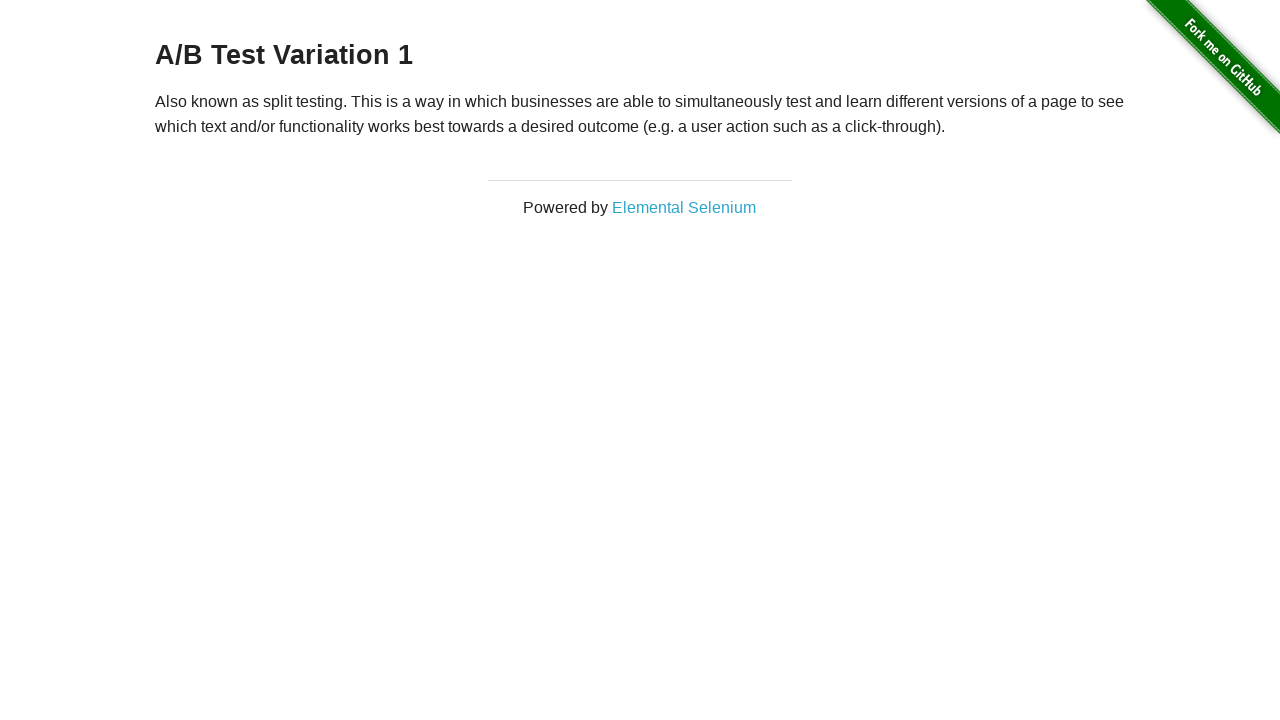

Verified initial heading starts with 'A/B Test'
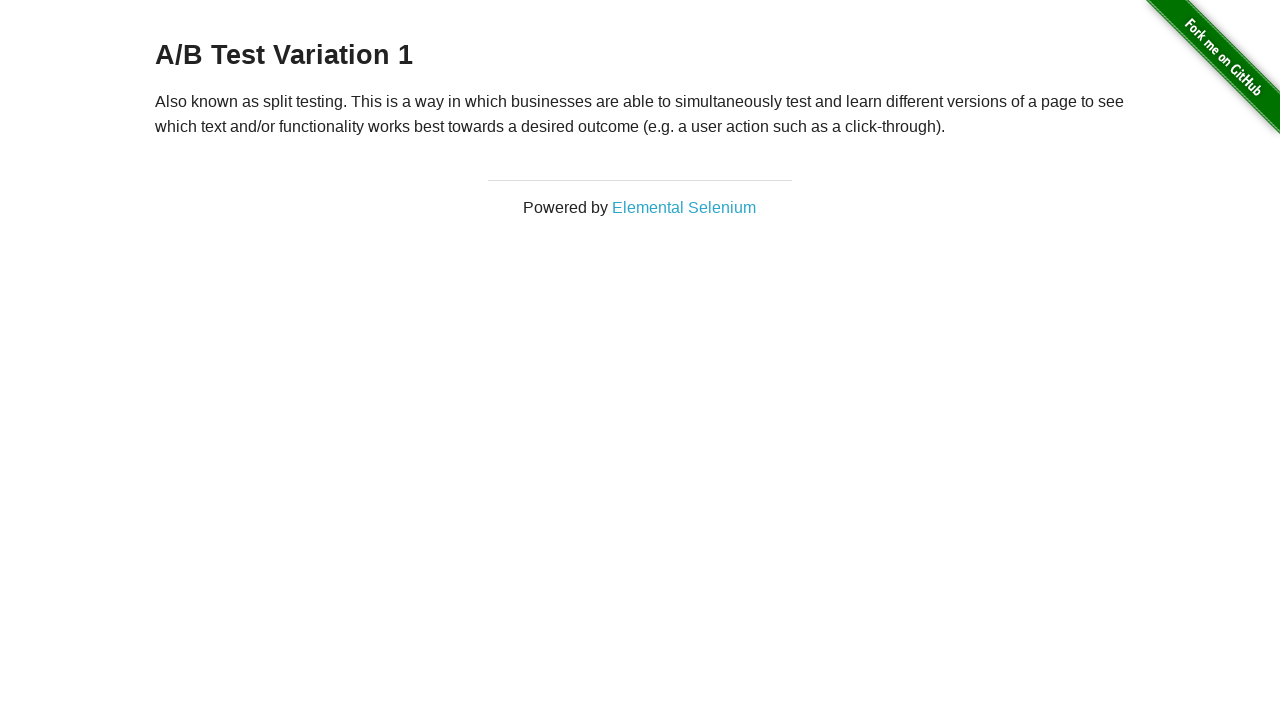

Added optimizelyOptOut cookie to browser context
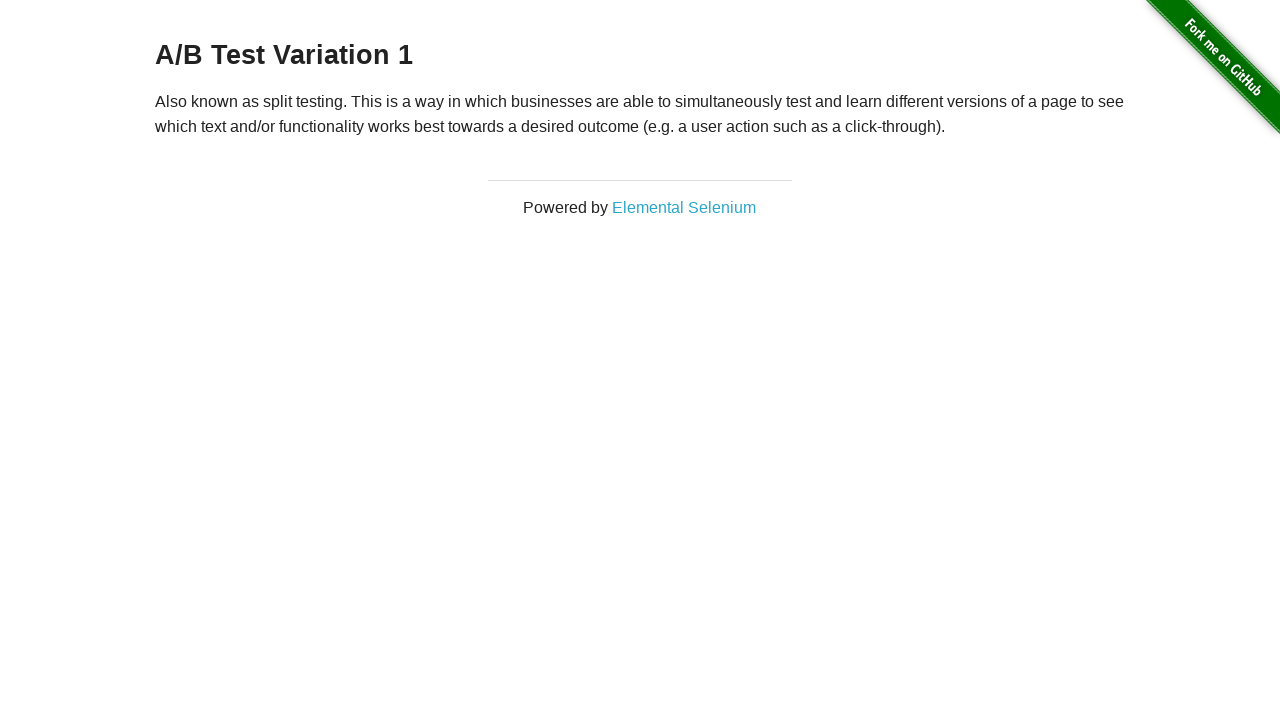

Refreshed page after adding opt-out cookie
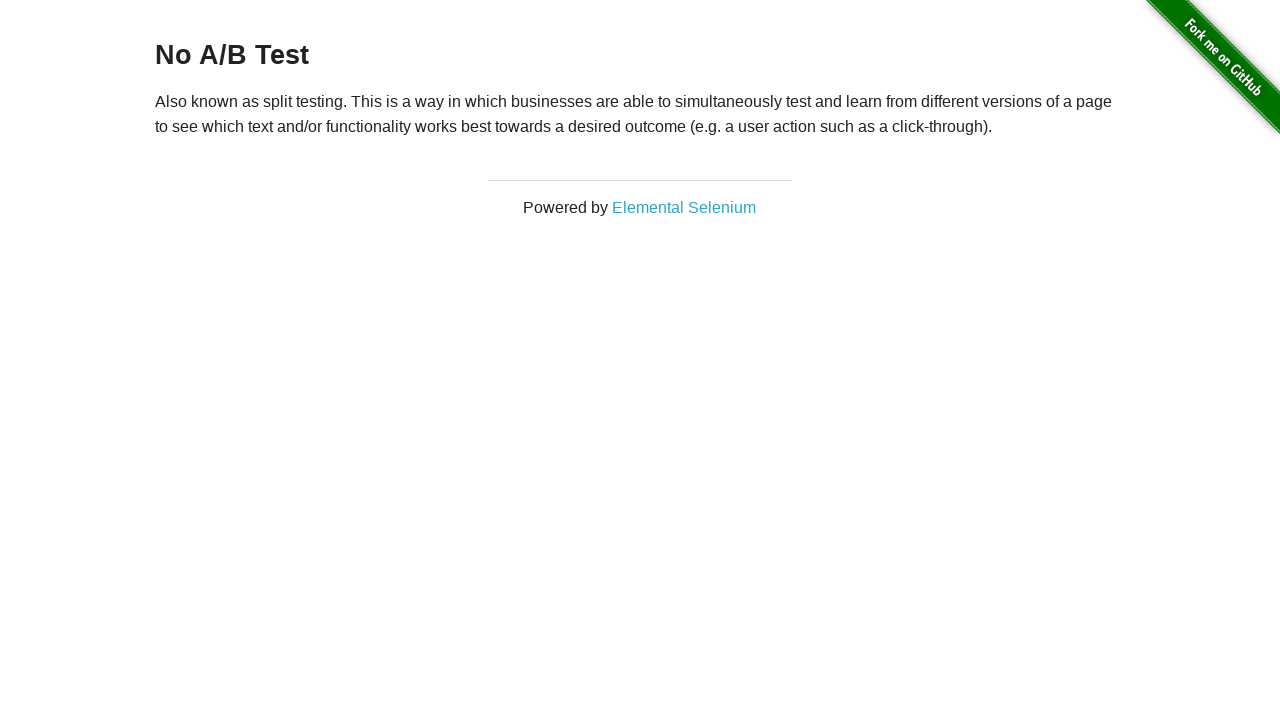

Retrieved heading text after page refresh
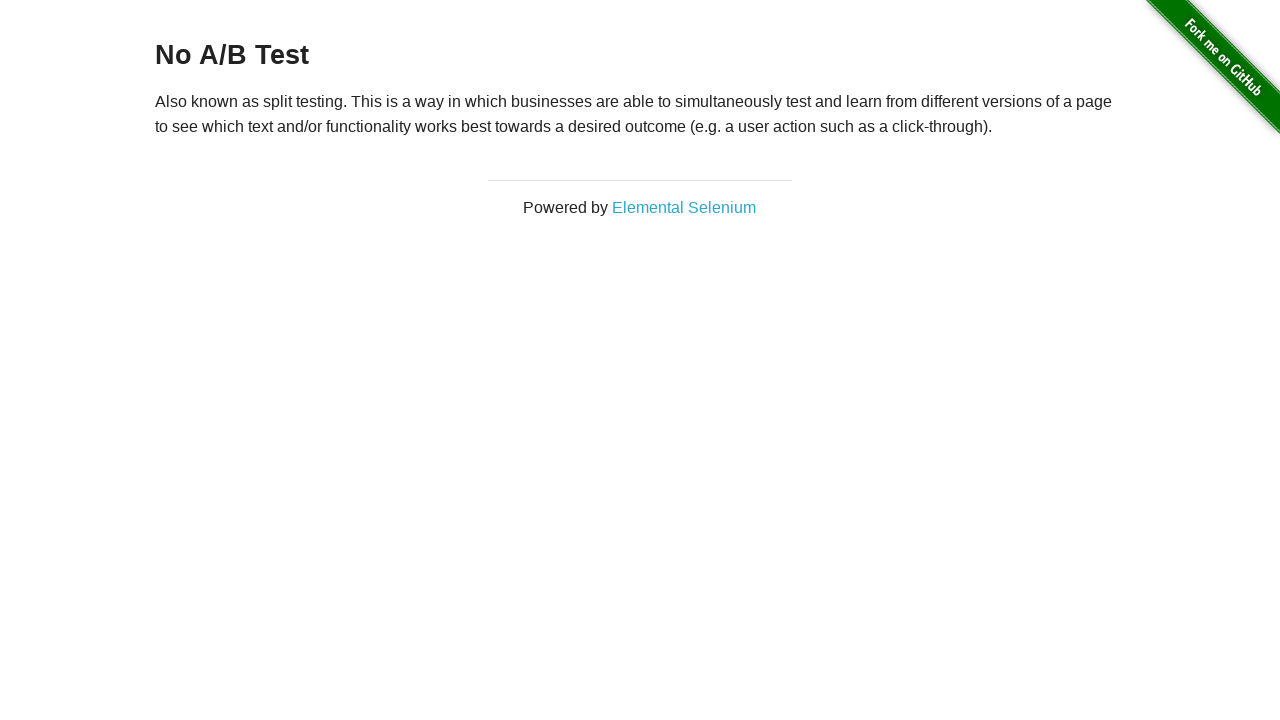

Verified heading starts with 'No A/B Test' confirming opt-out was successful
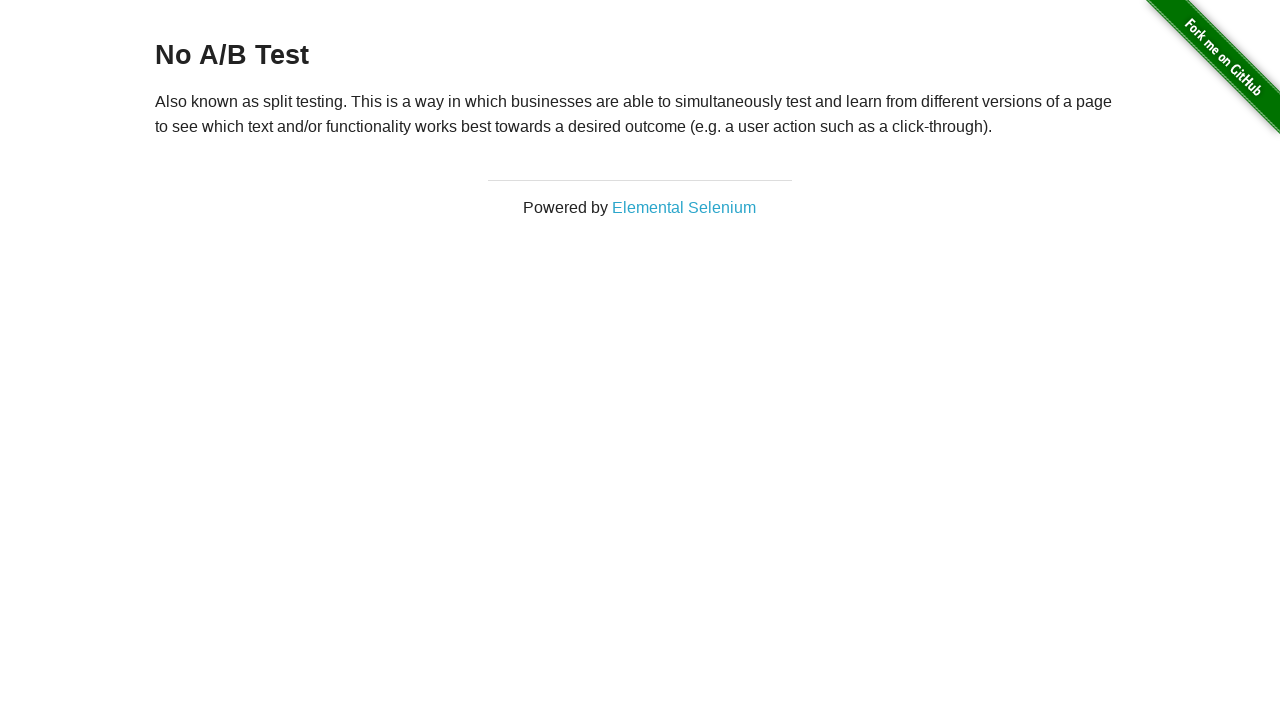

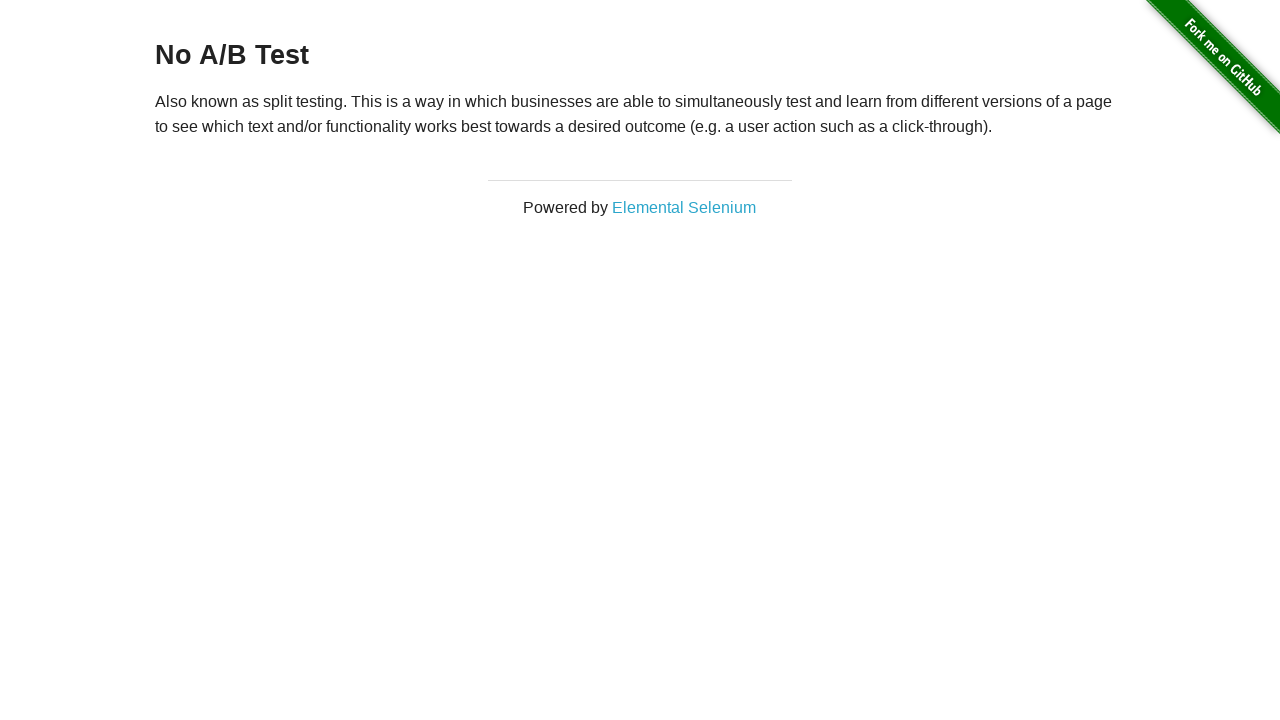